Tests a calculator application by clicking random two-digit numbers, selecting a random operator, entering another two-digit number, and verifying the calculation result

Starting URL: https://bonigarcia.dev/selenium-webdriver-java/slow-calculator.html

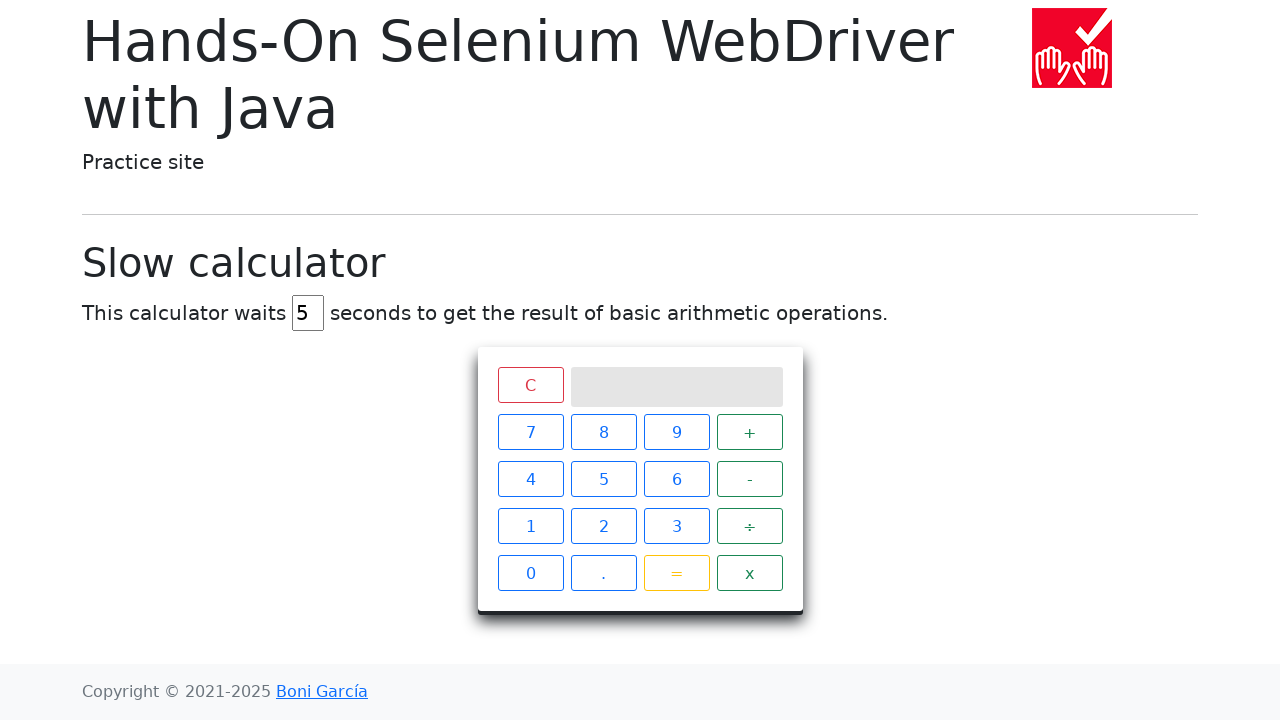

Clicked first digit of first number: 1 at (530, 432) on (//*[@class='btn btn-outline-primary'])[1]
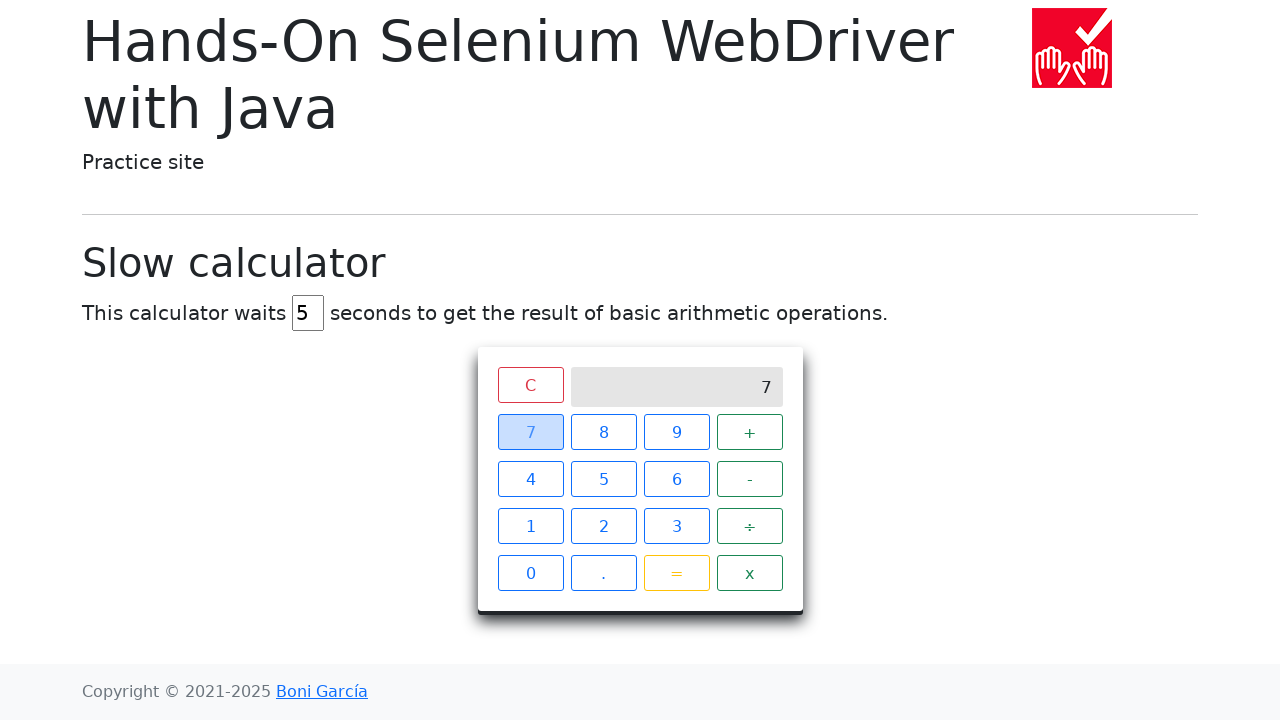

Clicked second digit of first number: 4 at (530, 479) on (//*[@class='btn btn-outline-primary'])[4]
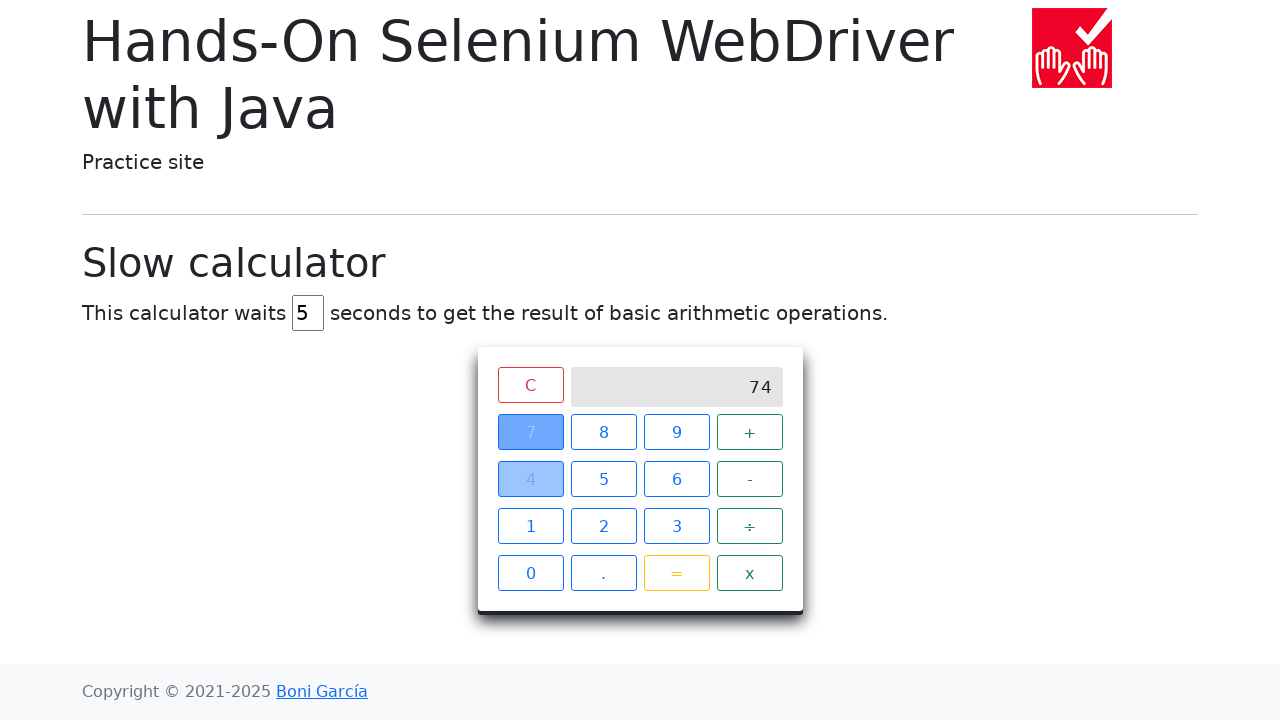

Clicked operator at index: 4 at (750, 573) on (//*[@class='operator btn btn-outline-success'])[4]
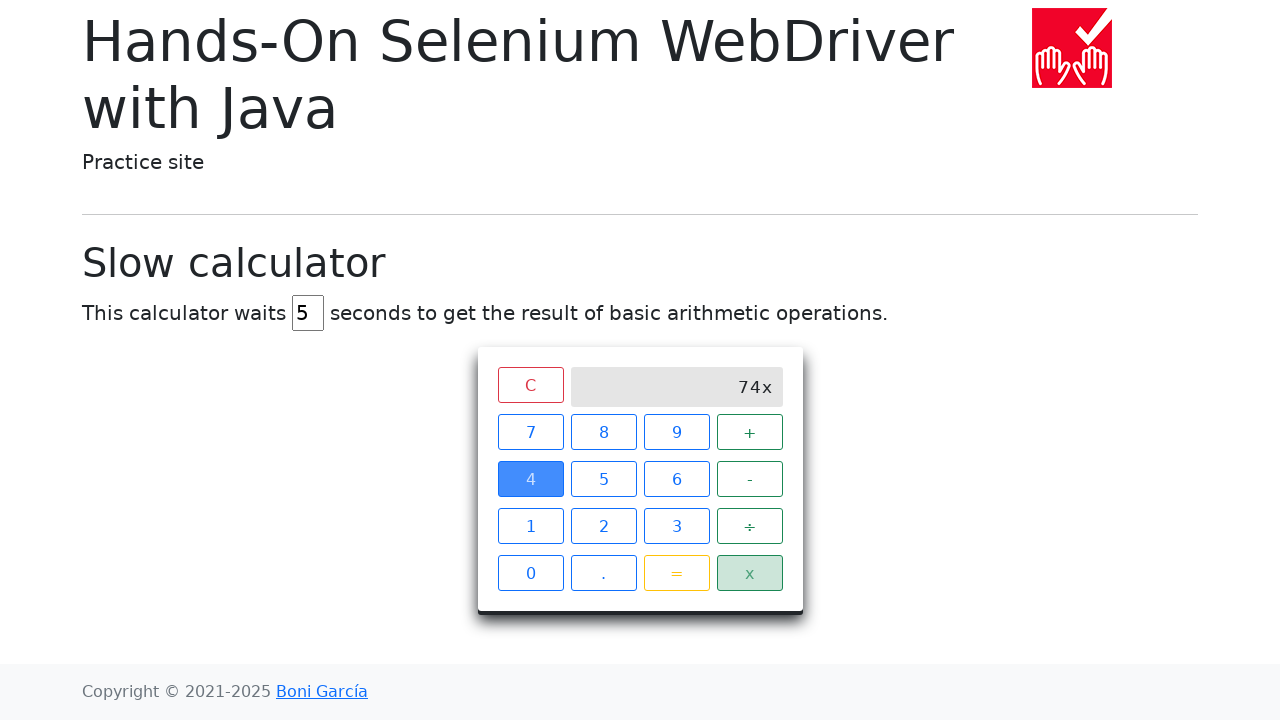

Clicked first digit of second number: 2 at (604, 432) on (//*[@class='btn btn-outline-primary'])[2]
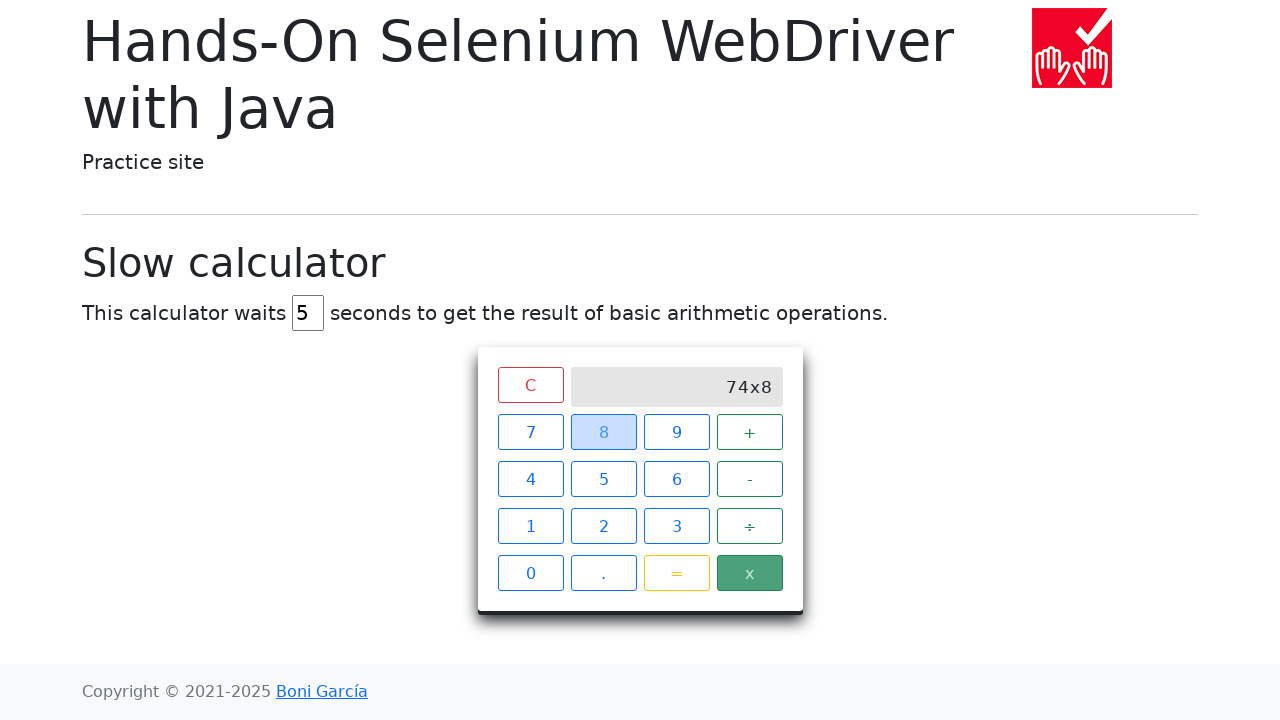

Clicked second digit of second number: 8 at (604, 526) on (//*[@class='btn btn-outline-primary'])[8]
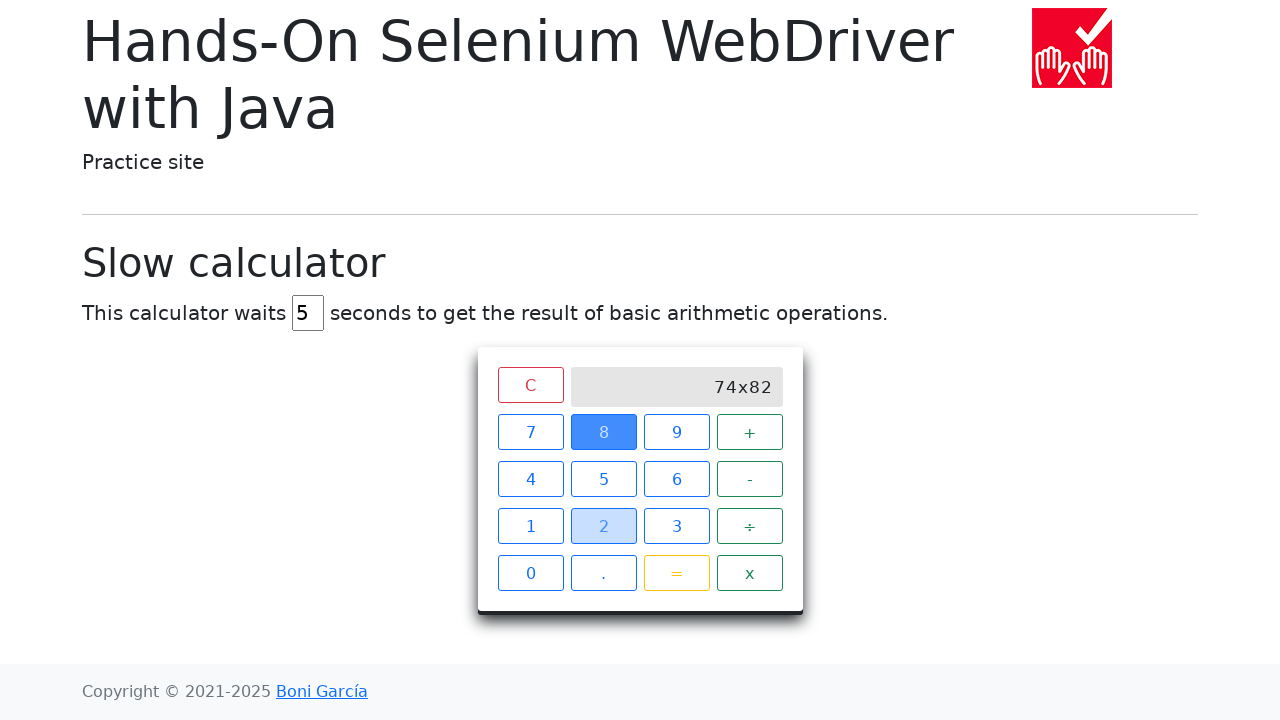

Clicked equals button to perform calculation at (676, 573) on xpath=//*[@class='btn btn-outline-warning']
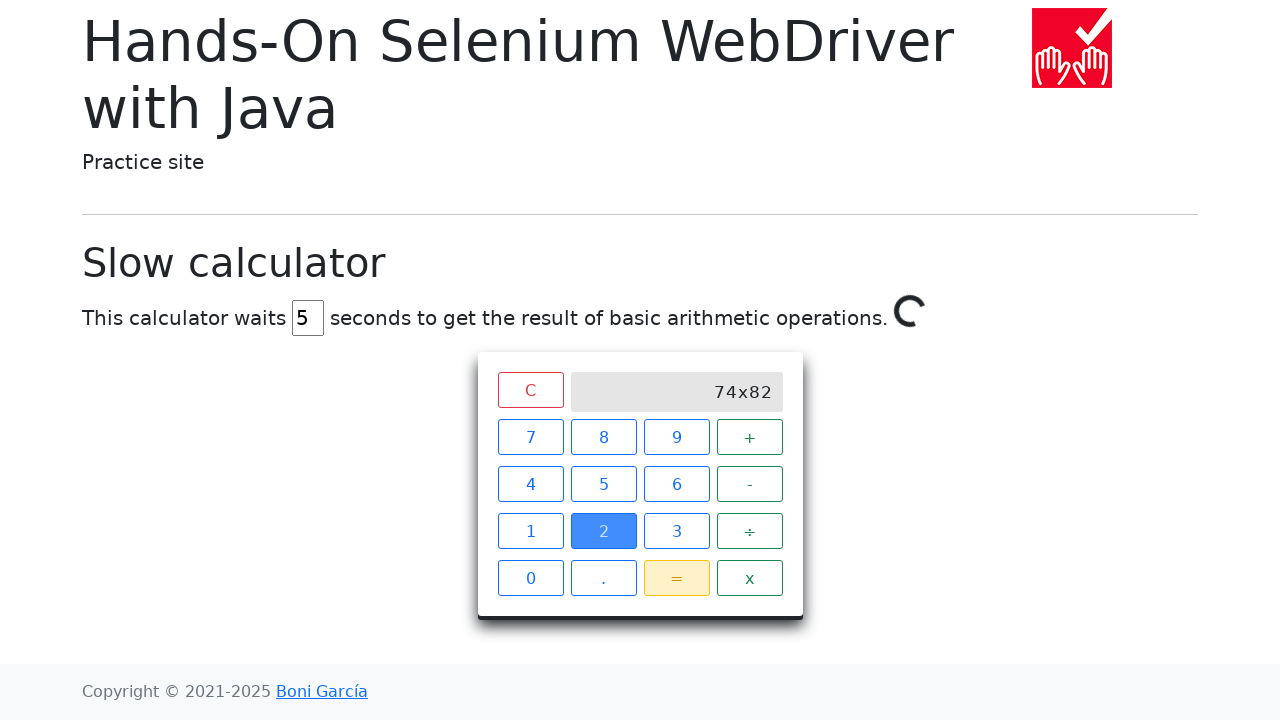

Waited 6 seconds for calculation result to appear
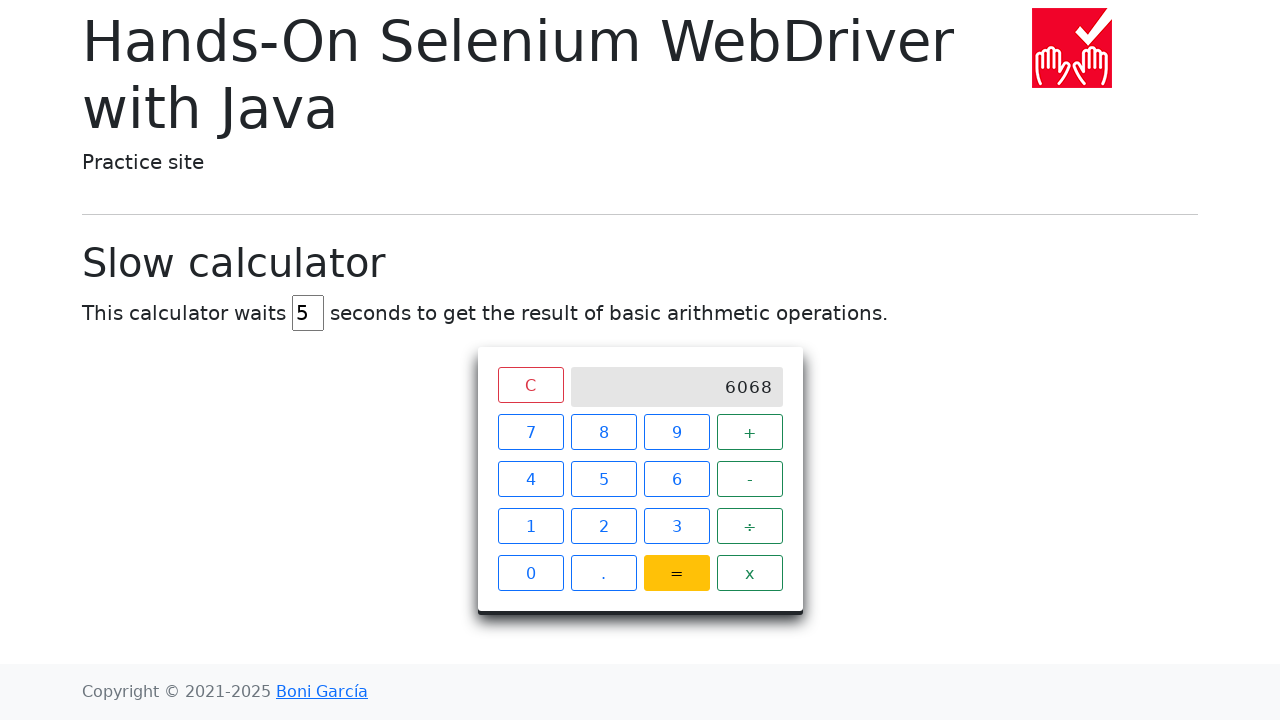

Retrieved calculation result from screen: 6068
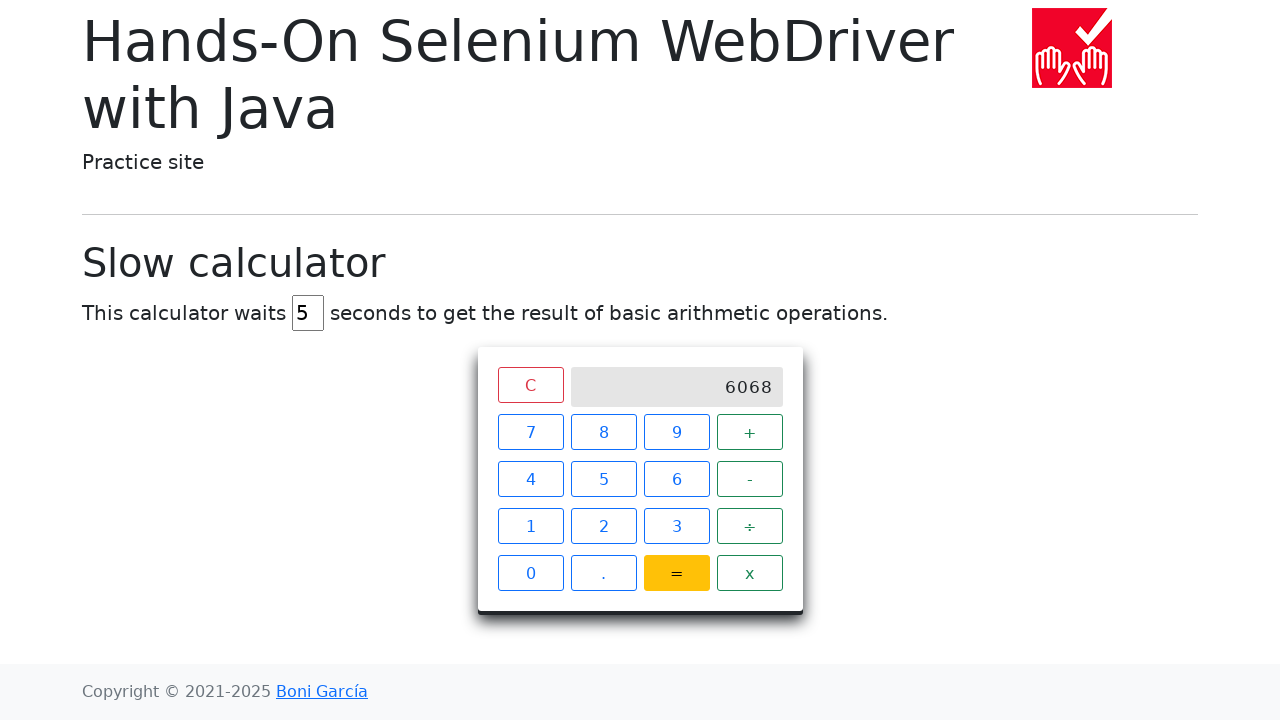

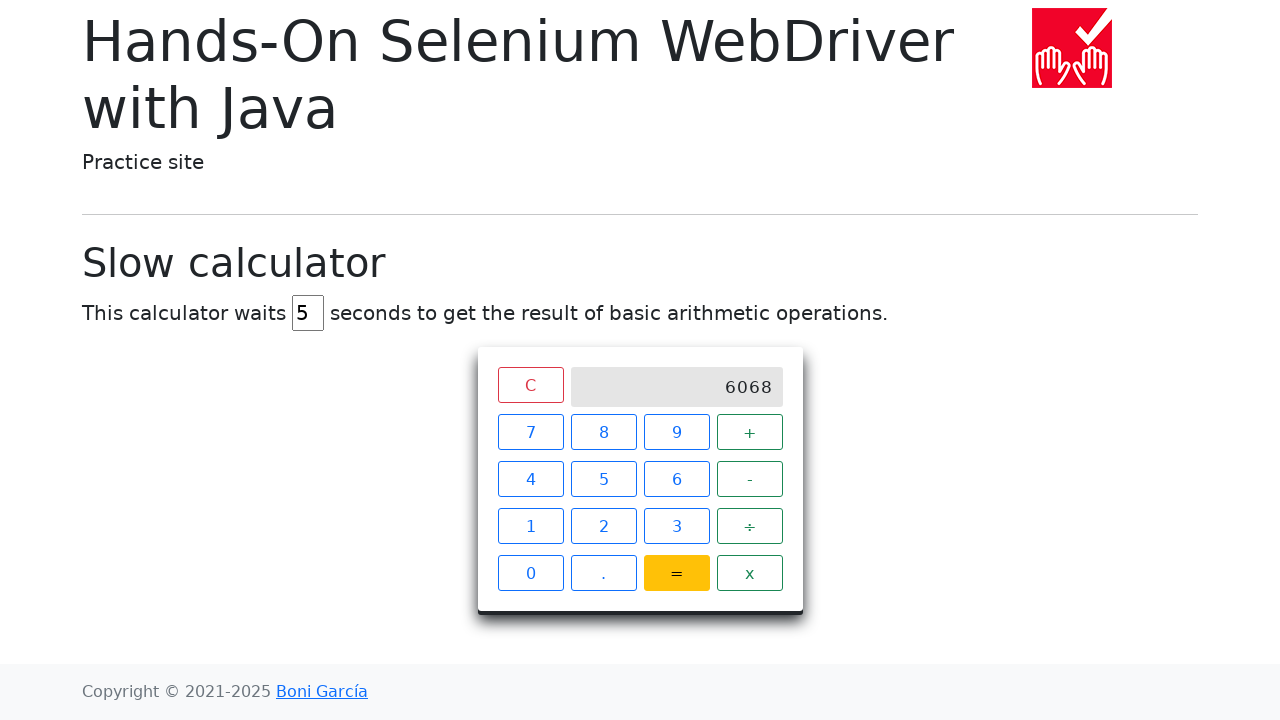